Tests weather lookup functionality on AccuWeather by searching for McMurdo Station in Antarctica and verifying the weather information loads

Starting URL: https://www.accuweather.com/

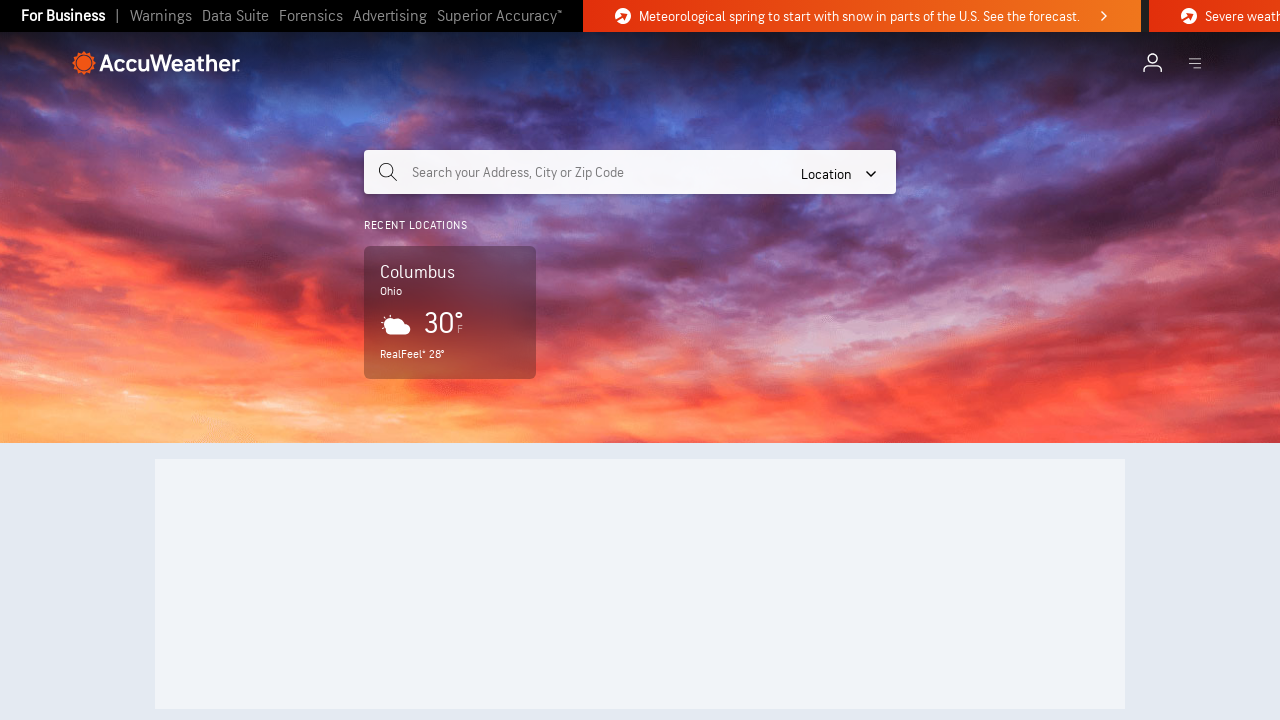

Filled search input with 'McMurdo Station, AQ' on input[name="query"].search-input
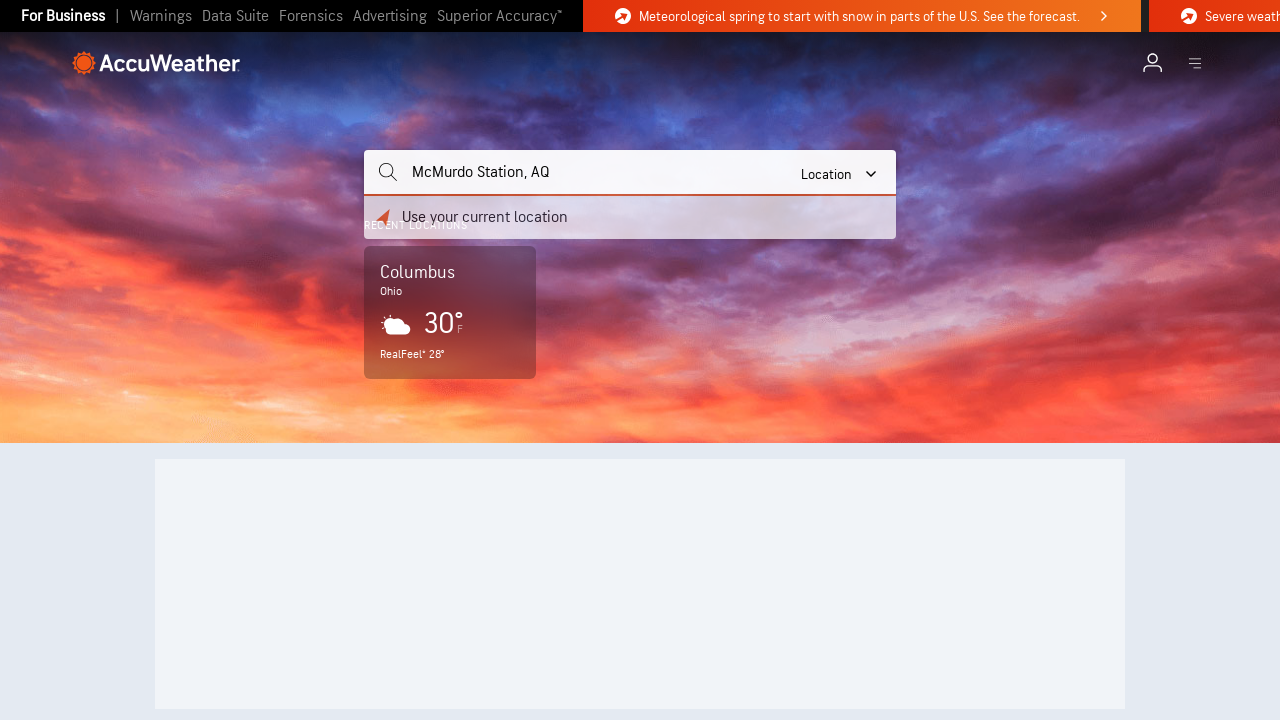

Pressed Enter to submit search for McMurdo Station on input[name="query"].search-input
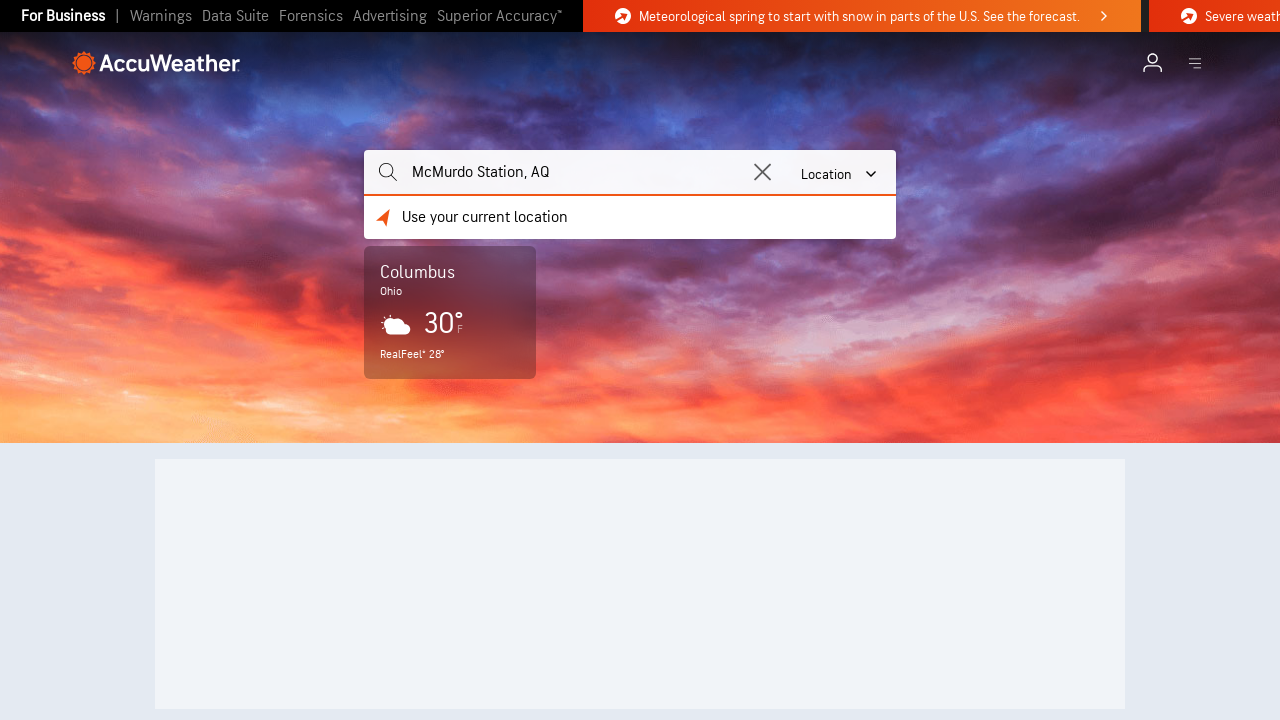

Weather card loaded
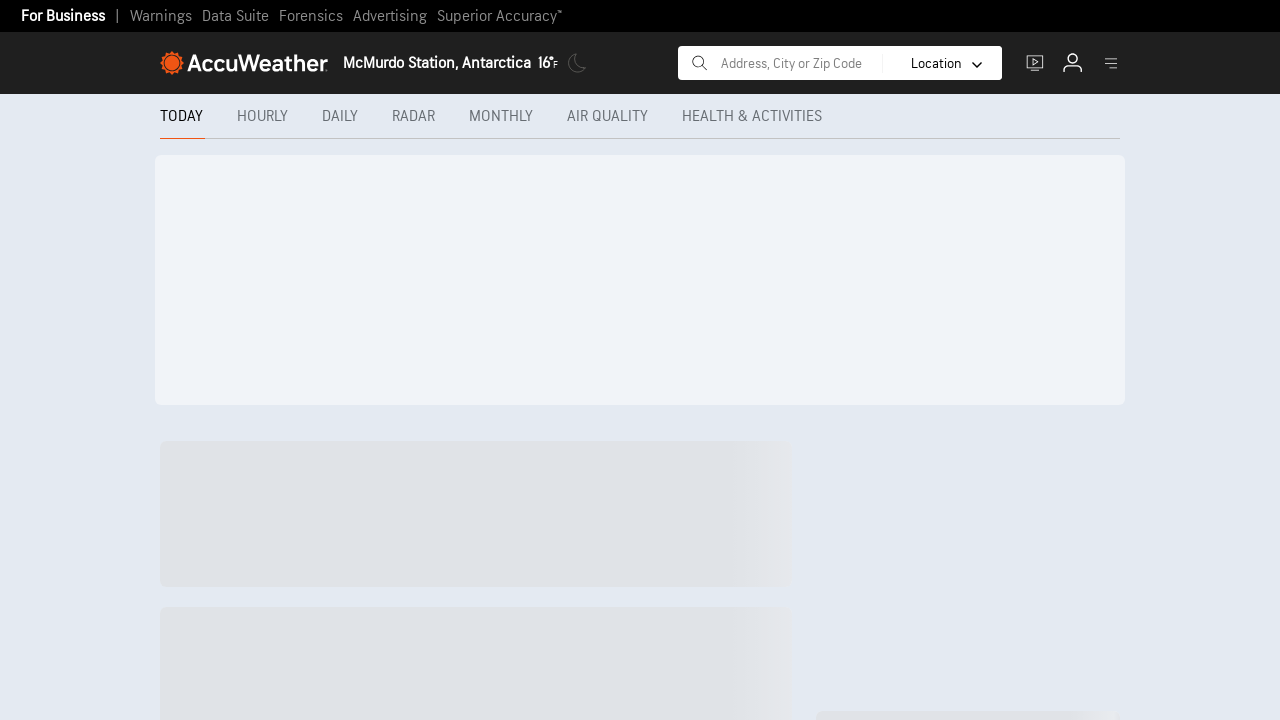

Temperature element is visible for McMurdo Station
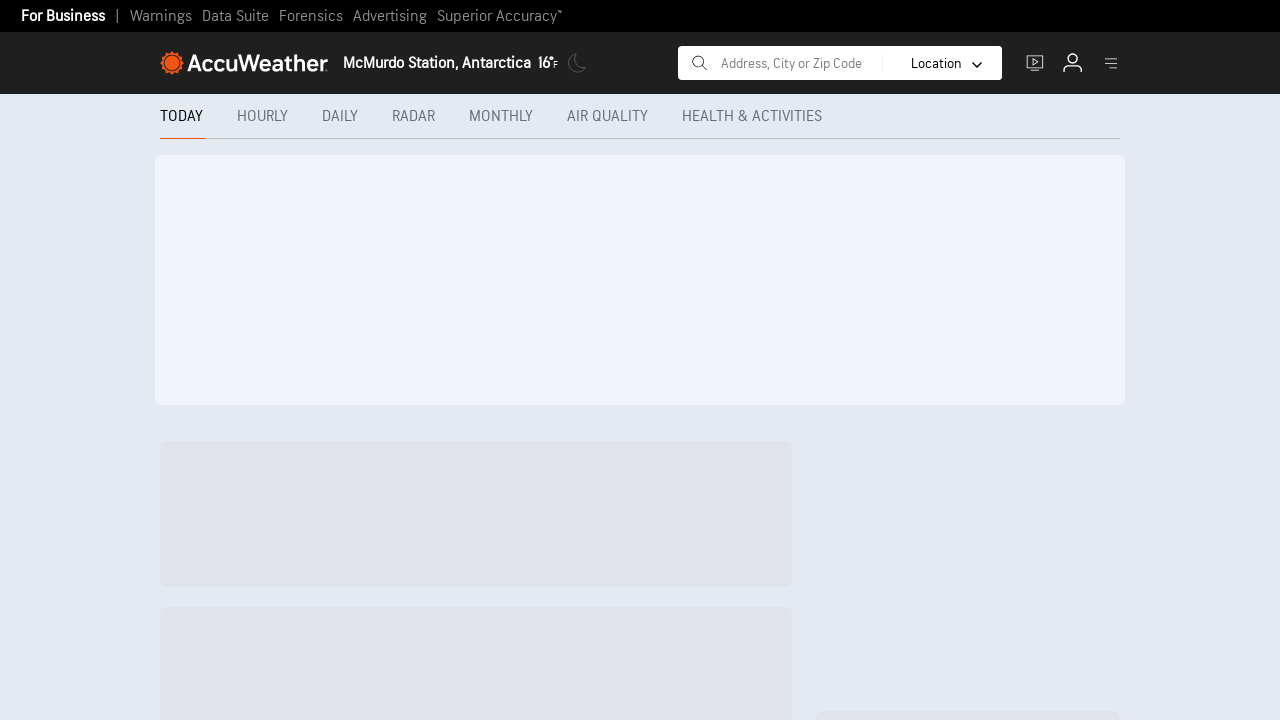

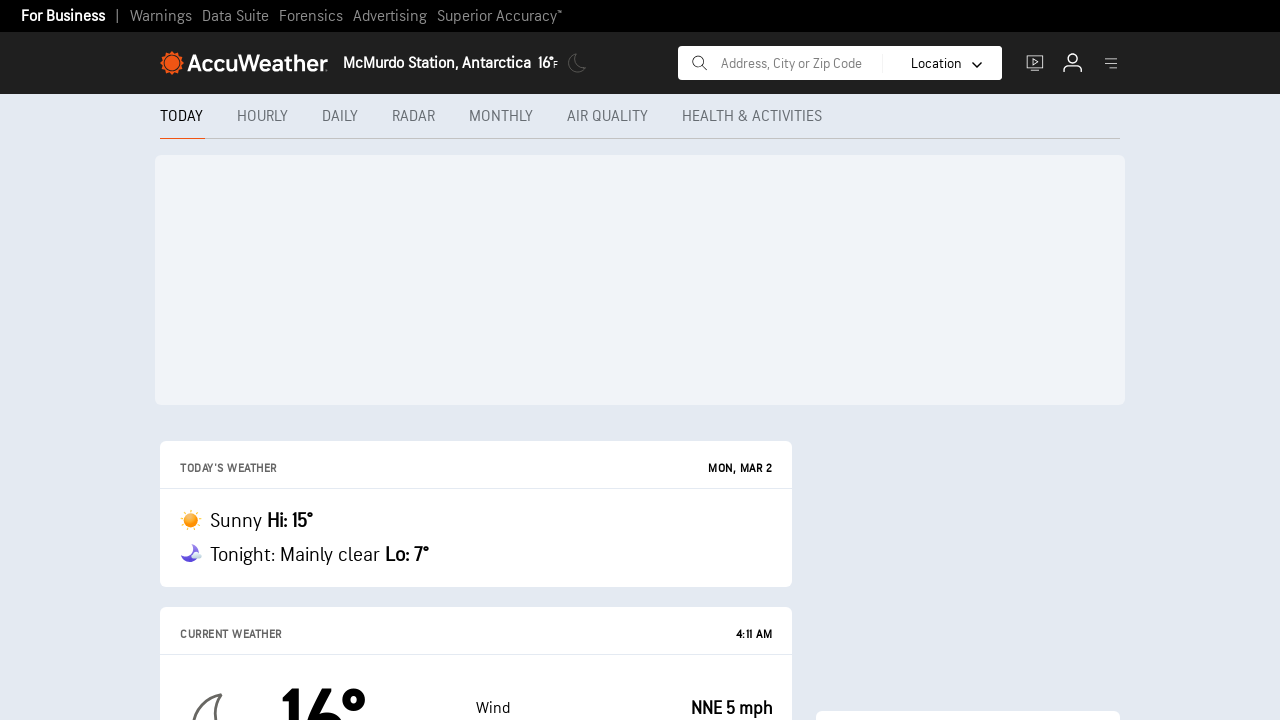